Navigates to Air India website and performs cookie management operations including reading, deleting a specific cookie, and clearing all cookies

Starting URL: https://www.airindia.com/

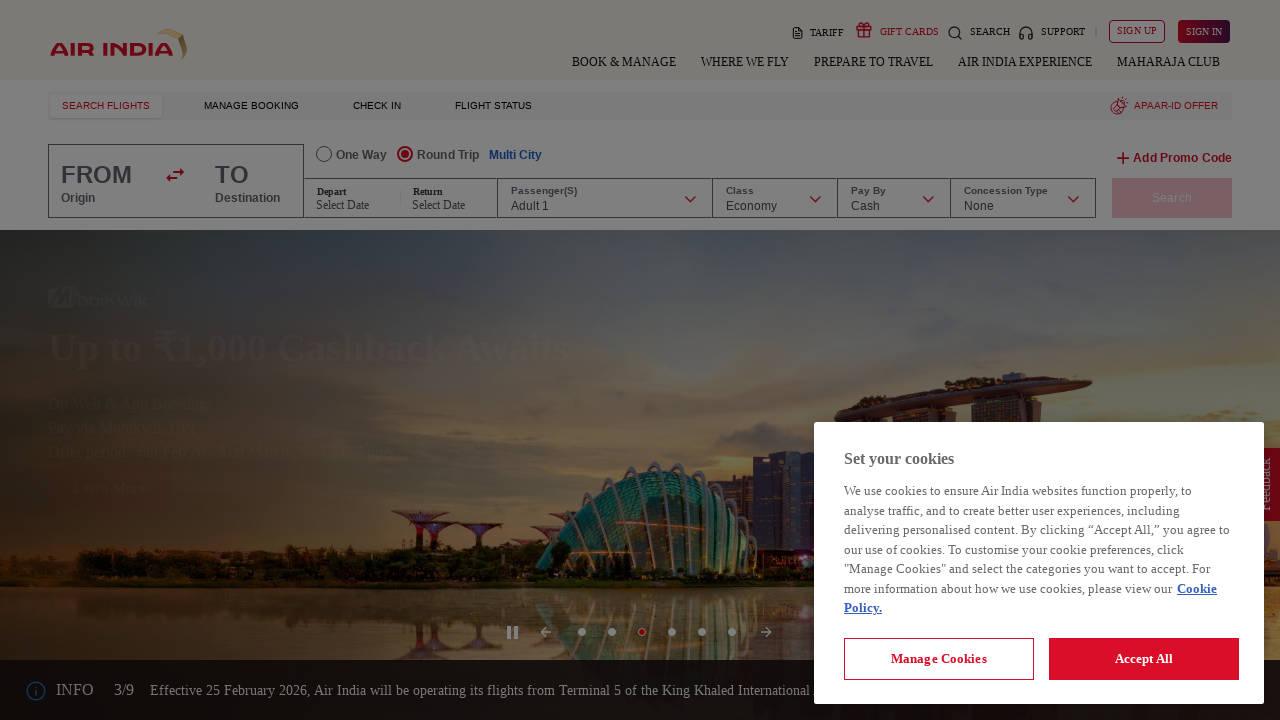

Waited for Air India website to fully load (networkidle)
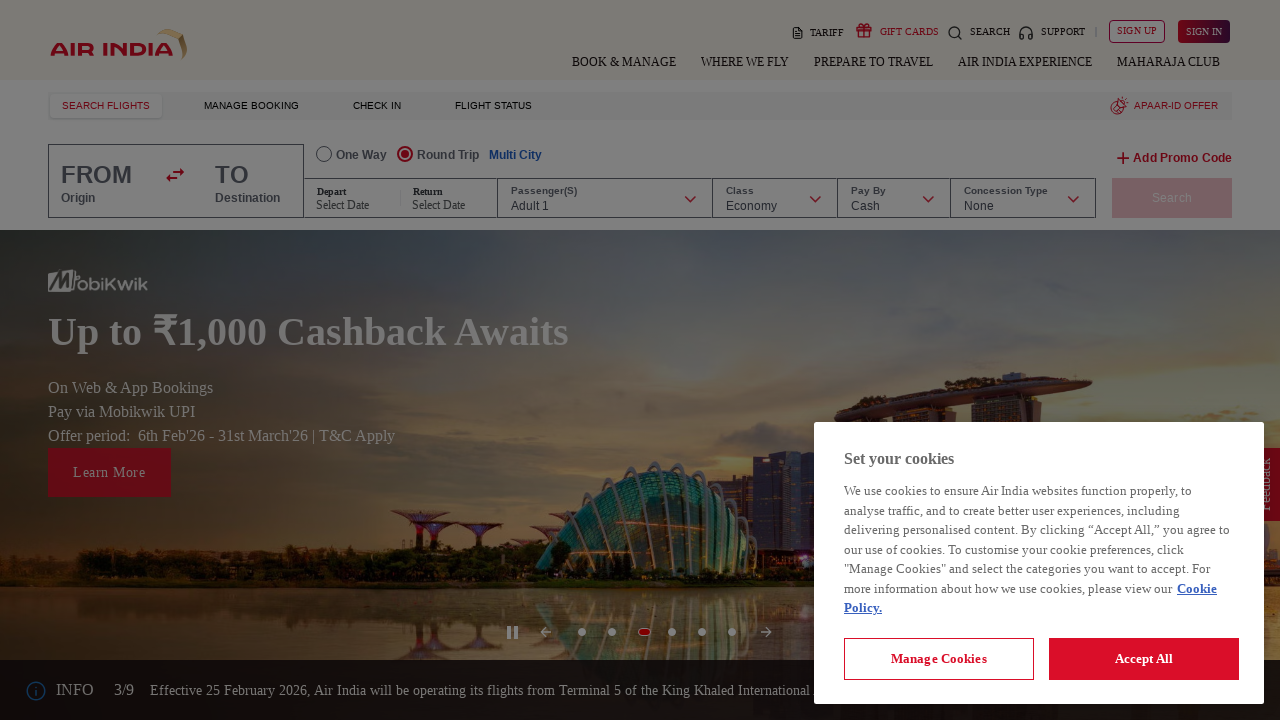

Retrieved all cookies from the context
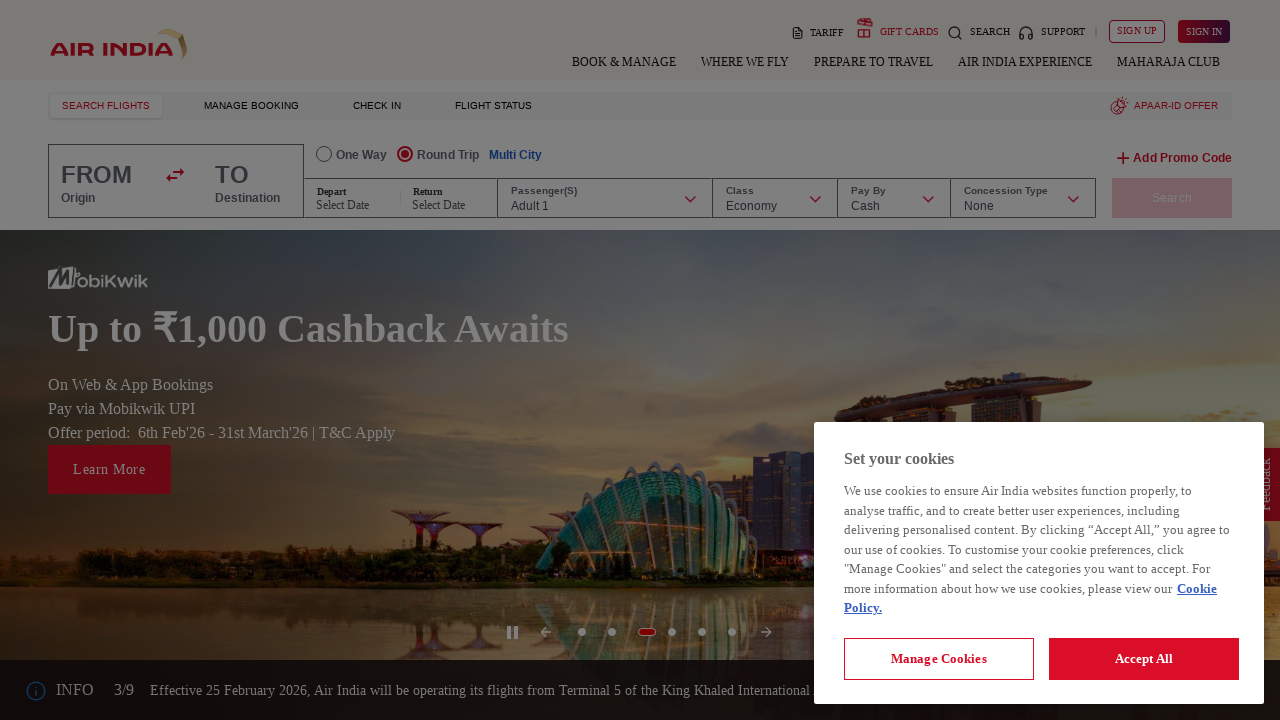

Found and retrieved specific cookie 'AMCV_56C628E563E65FE60A495FBA%40AdobeOrg'
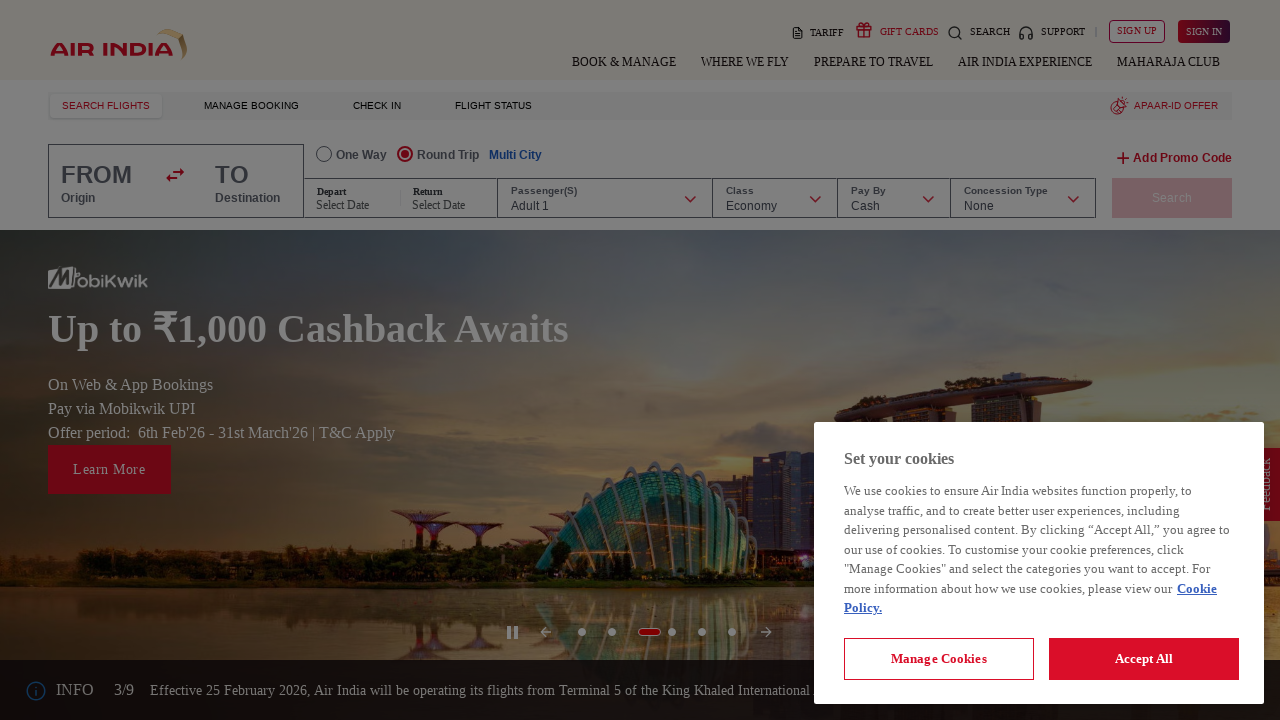

Printed target cookie details to console
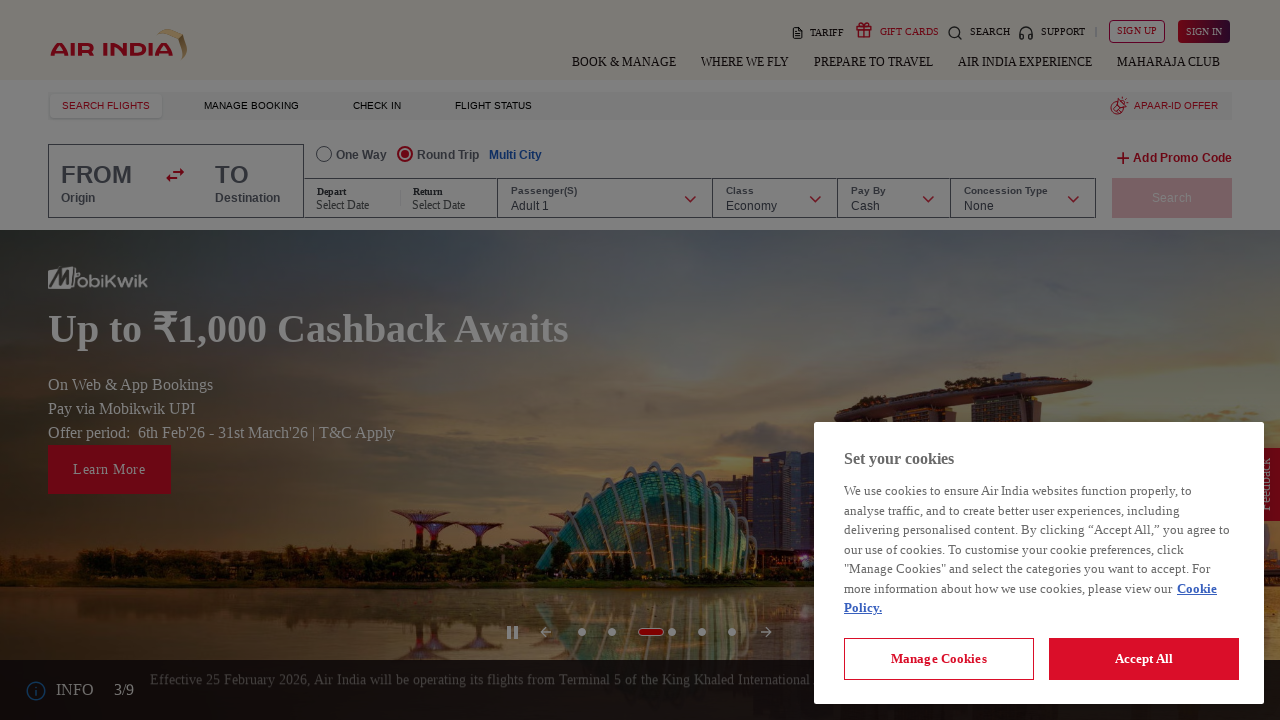

Cleared all cookies from the browser context
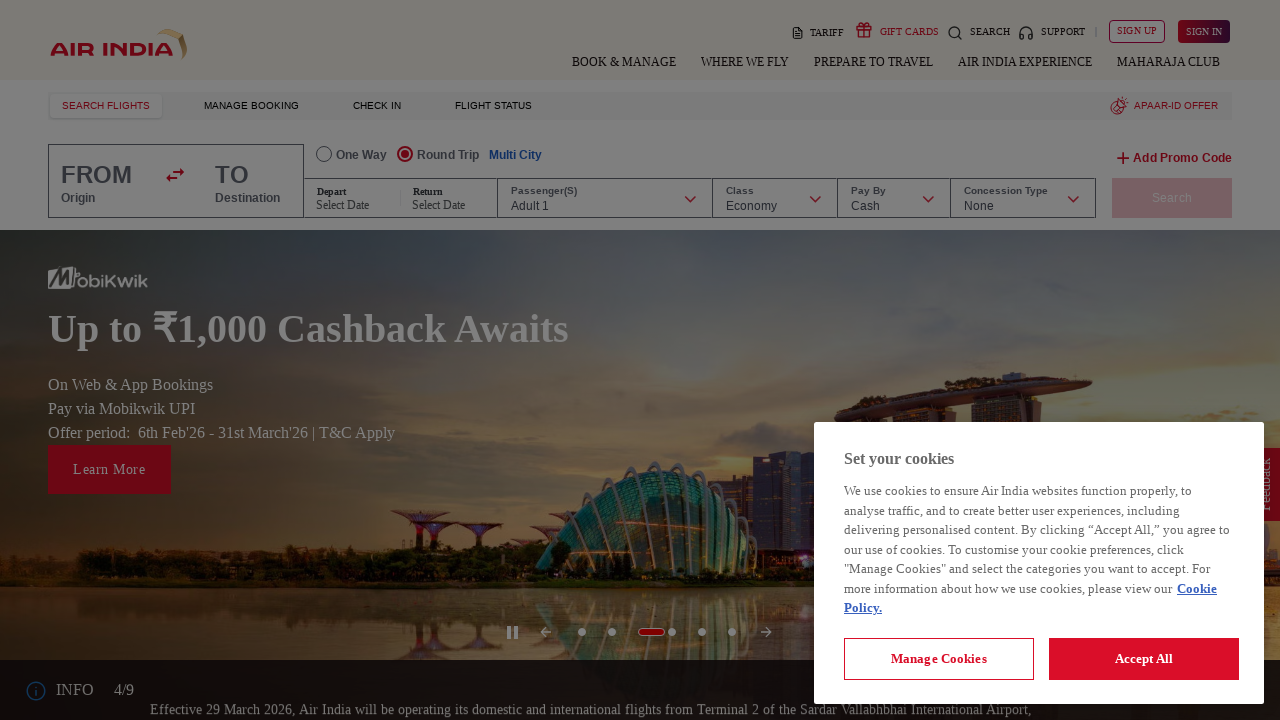

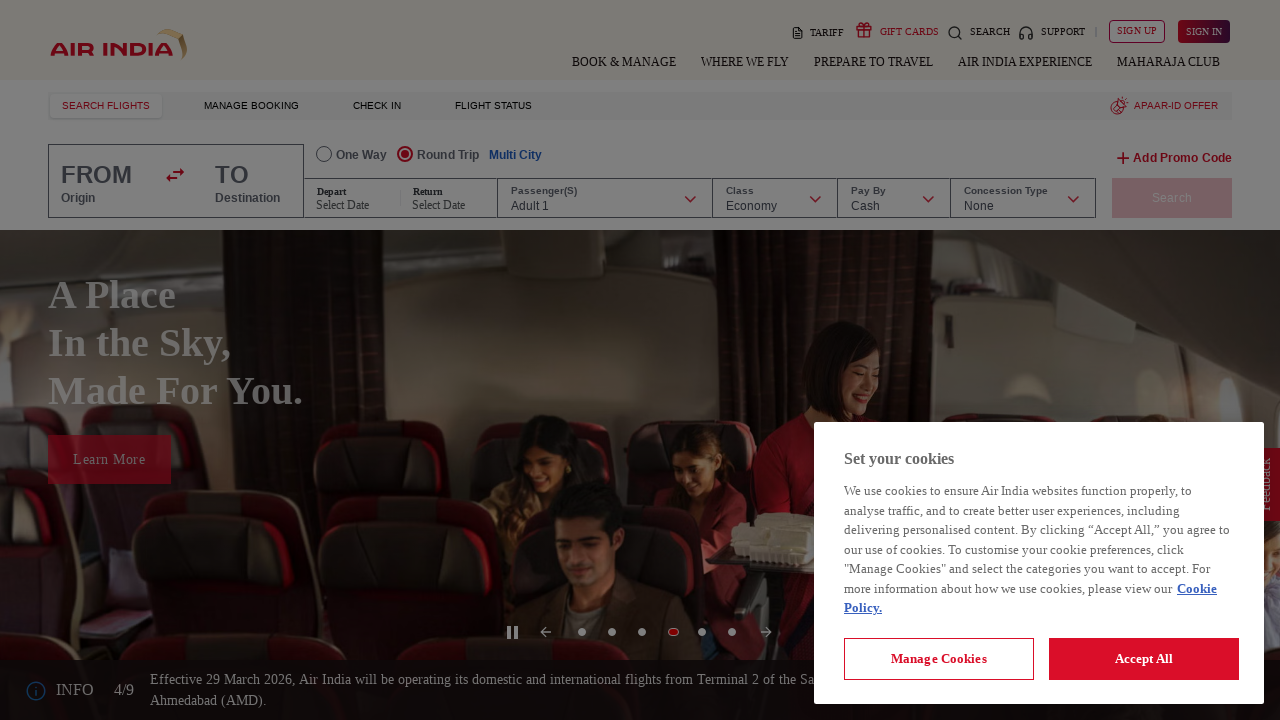